Demonstrates injecting jQuery and jQuery Growl libraries into a page via JavaScript execution, then displays various notification messages (default, error, notice, and warning styles) on the page.

Starting URL: http://the-internet.herokuapp.com/

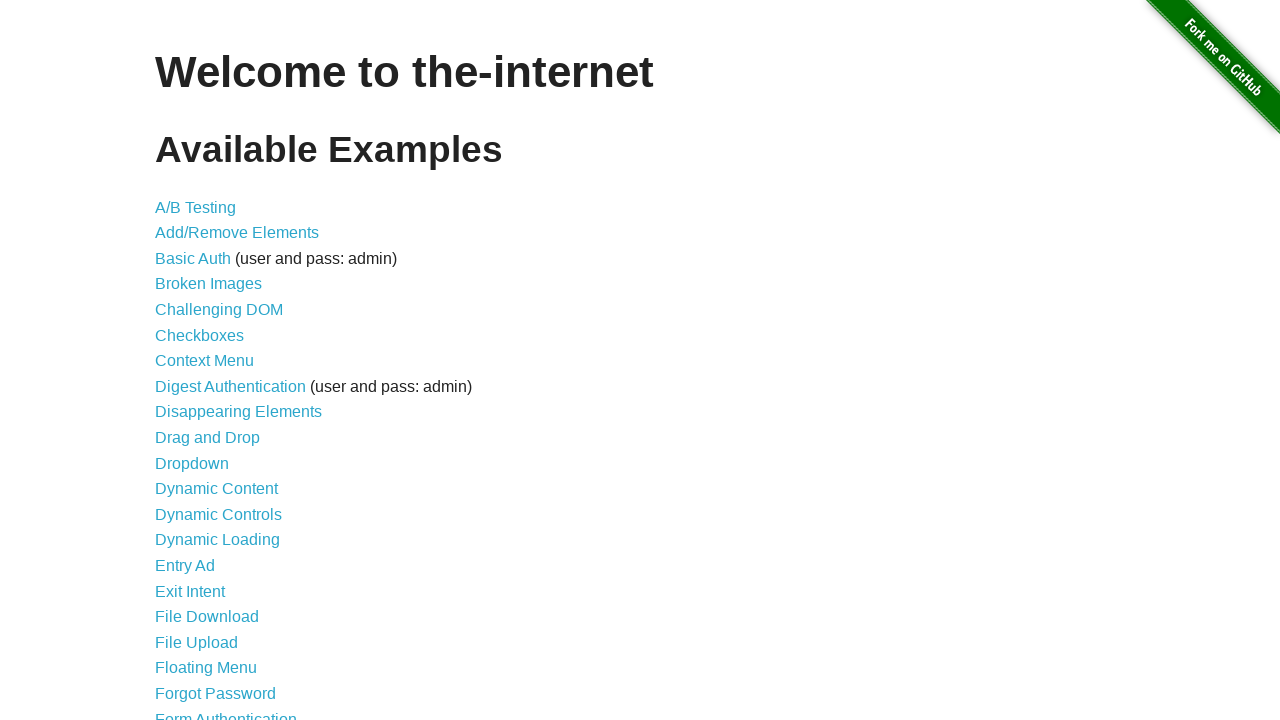

Injected jQuery library into page if not already present
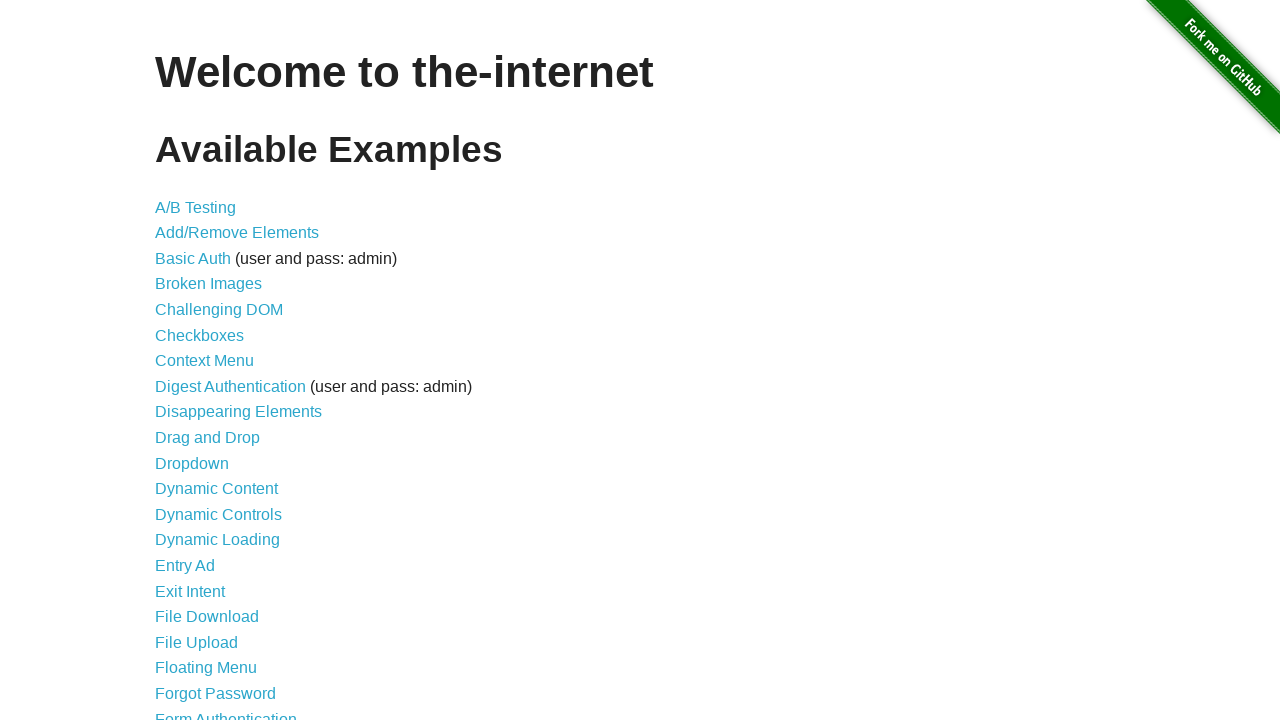

Waited for jQuery to load and become available
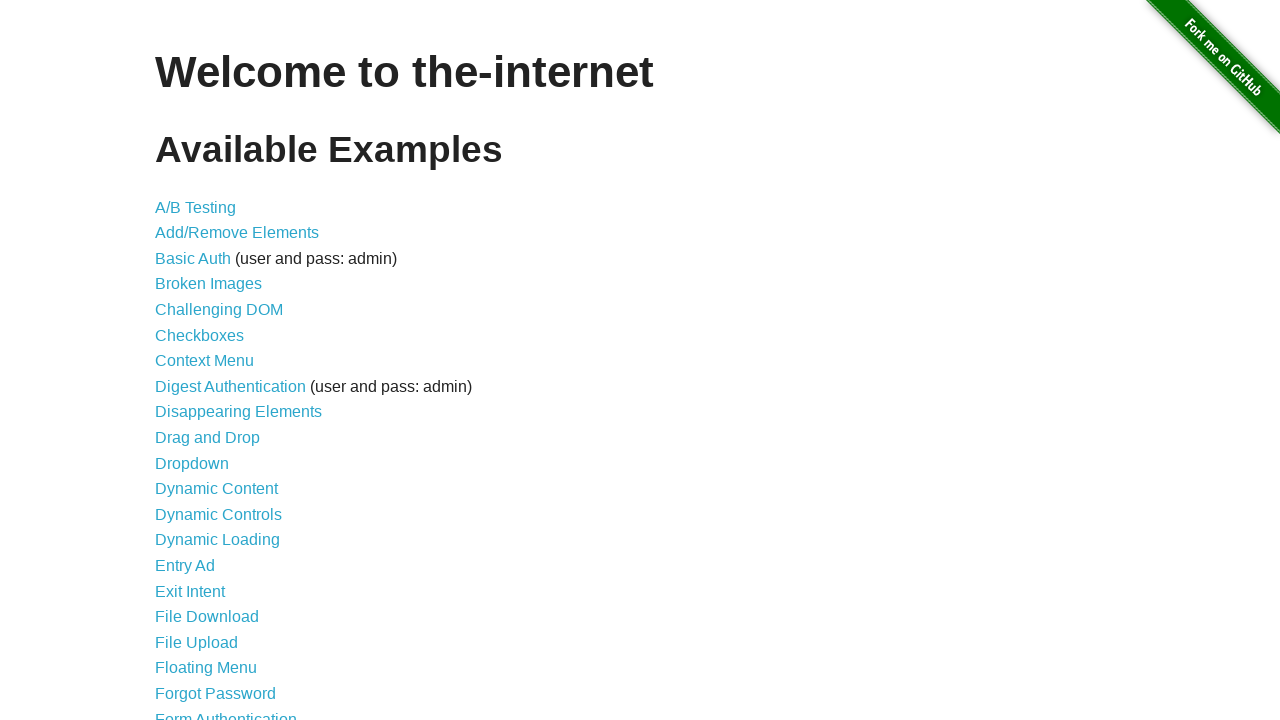

Injected jQuery Growl library script into page
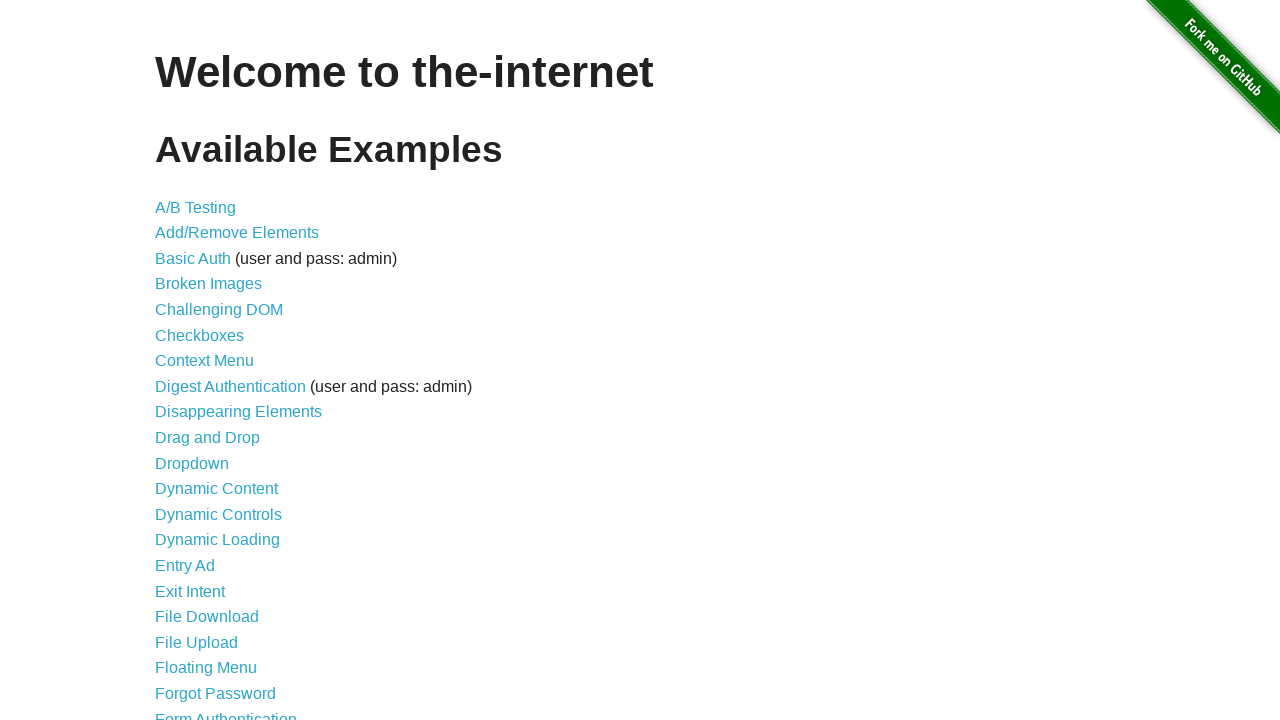

Injected jQuery Growl CSS stylesheet into page
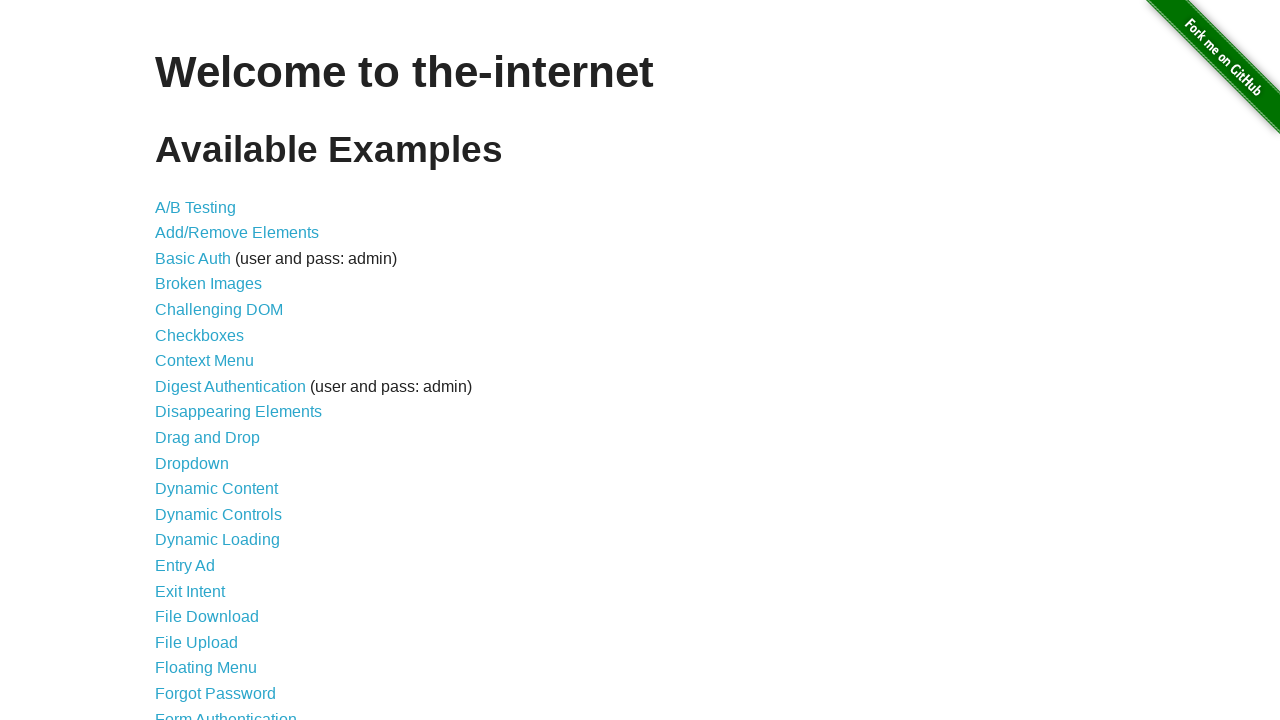

Waited for jQuery Growl plugin to load and become available
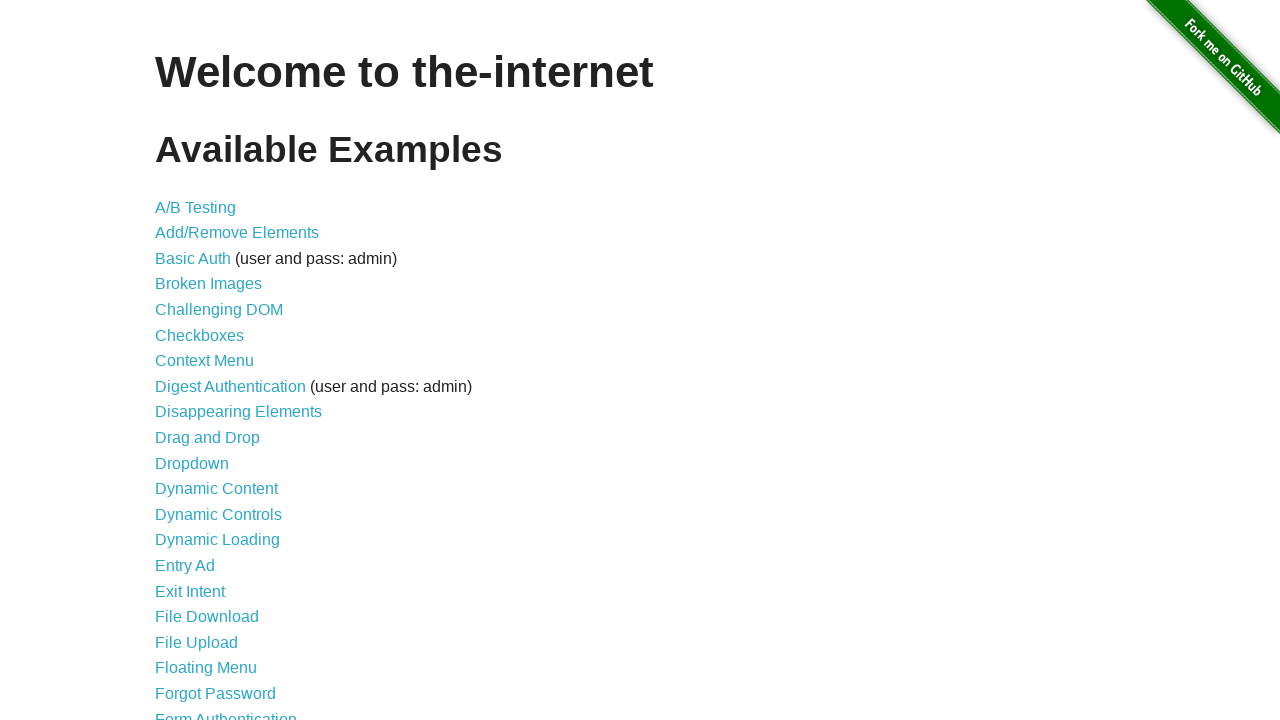

Displayed default jQuery Growl notification with title 'GET' and message '/'
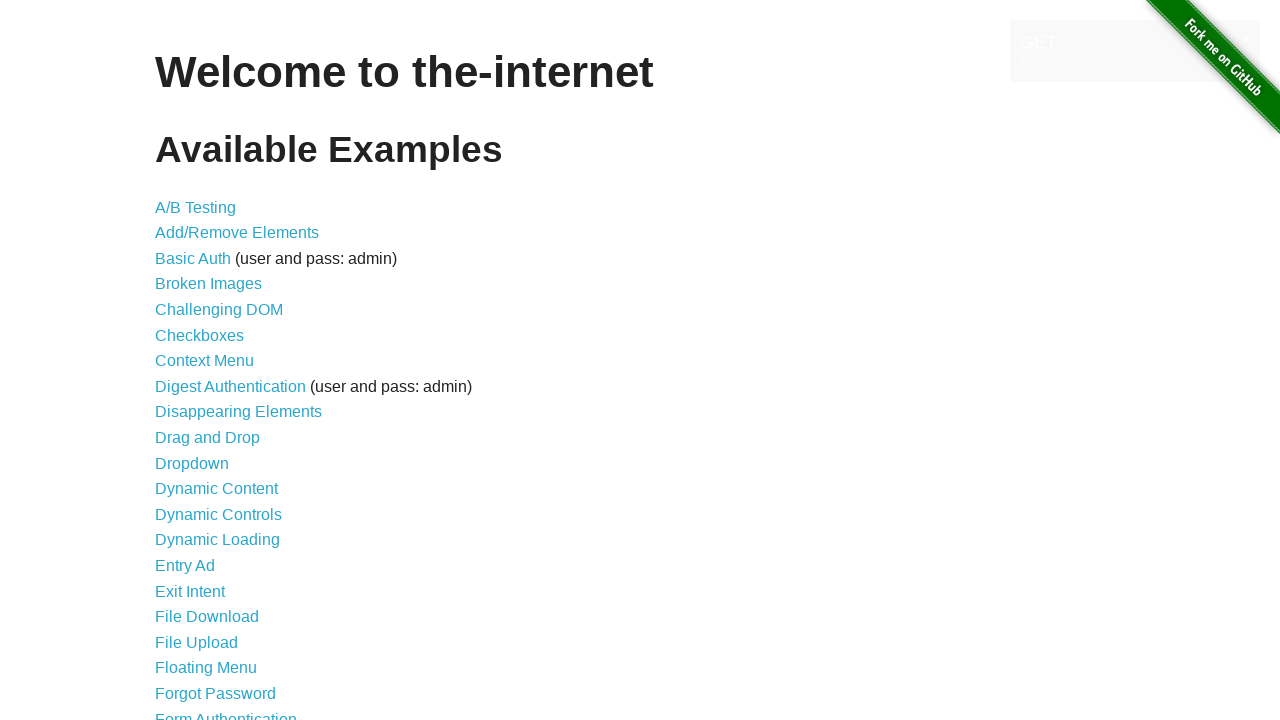

Displayed error-style jQuery Growl notification with red styling
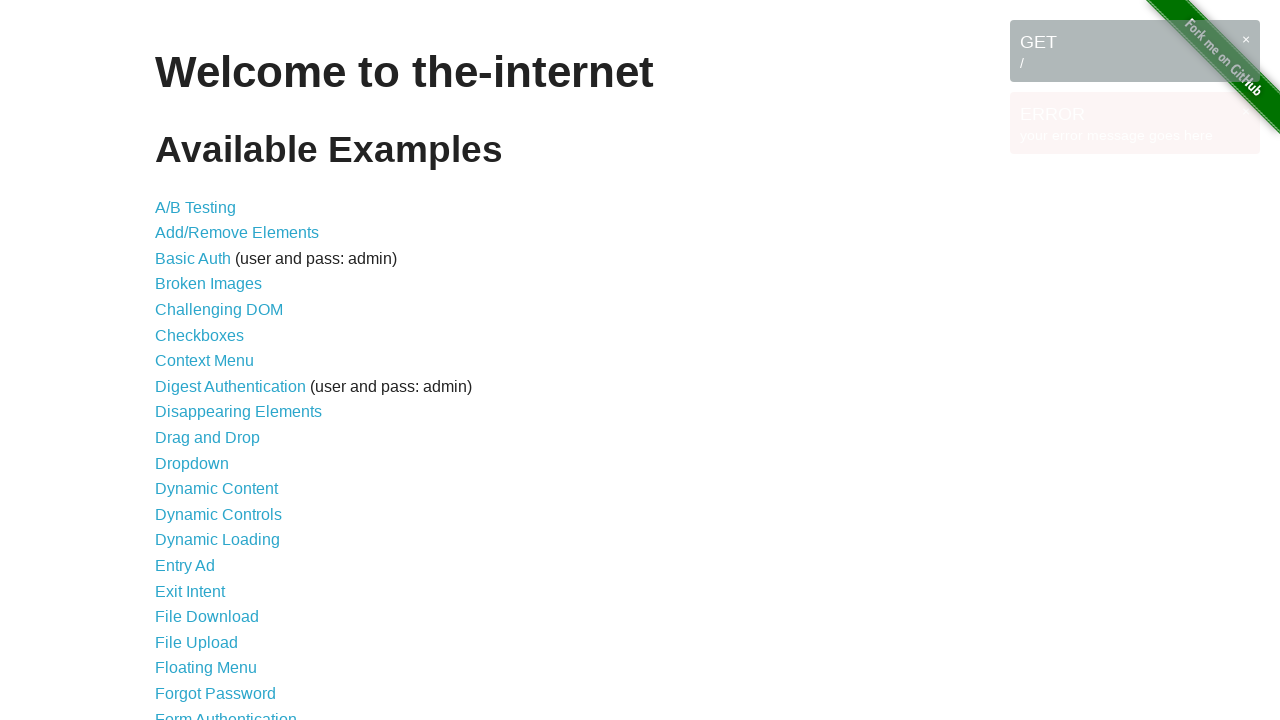

Displayed notice-style jQuery Growl notification with blue styling
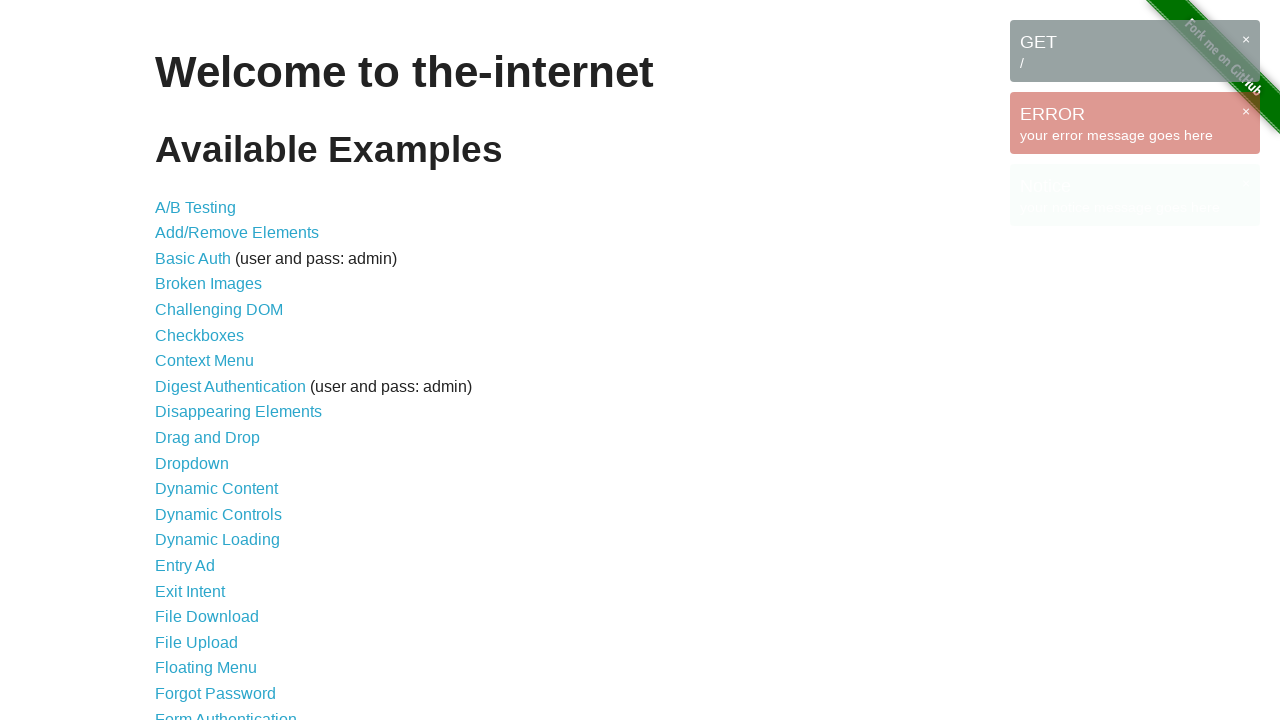

Displayed warning-style jQuery Growl notification with yellow styling
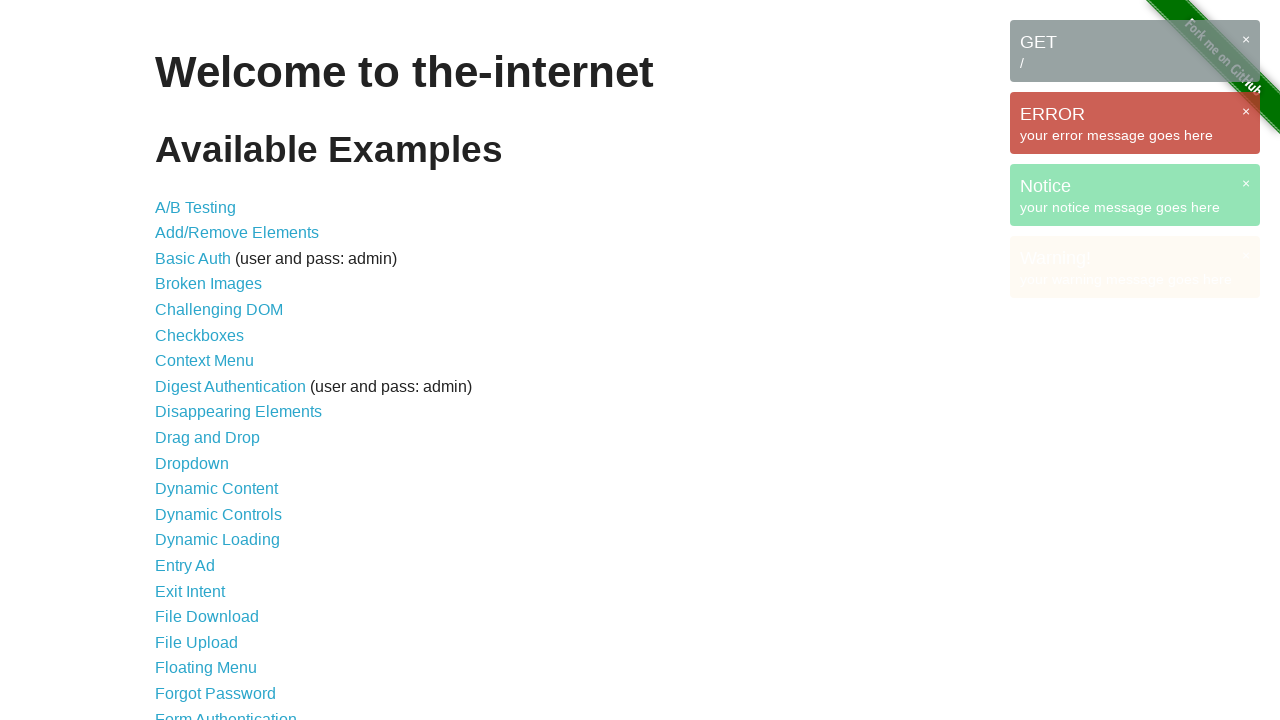

Waited 2 seconds to allow all notifications to be visible
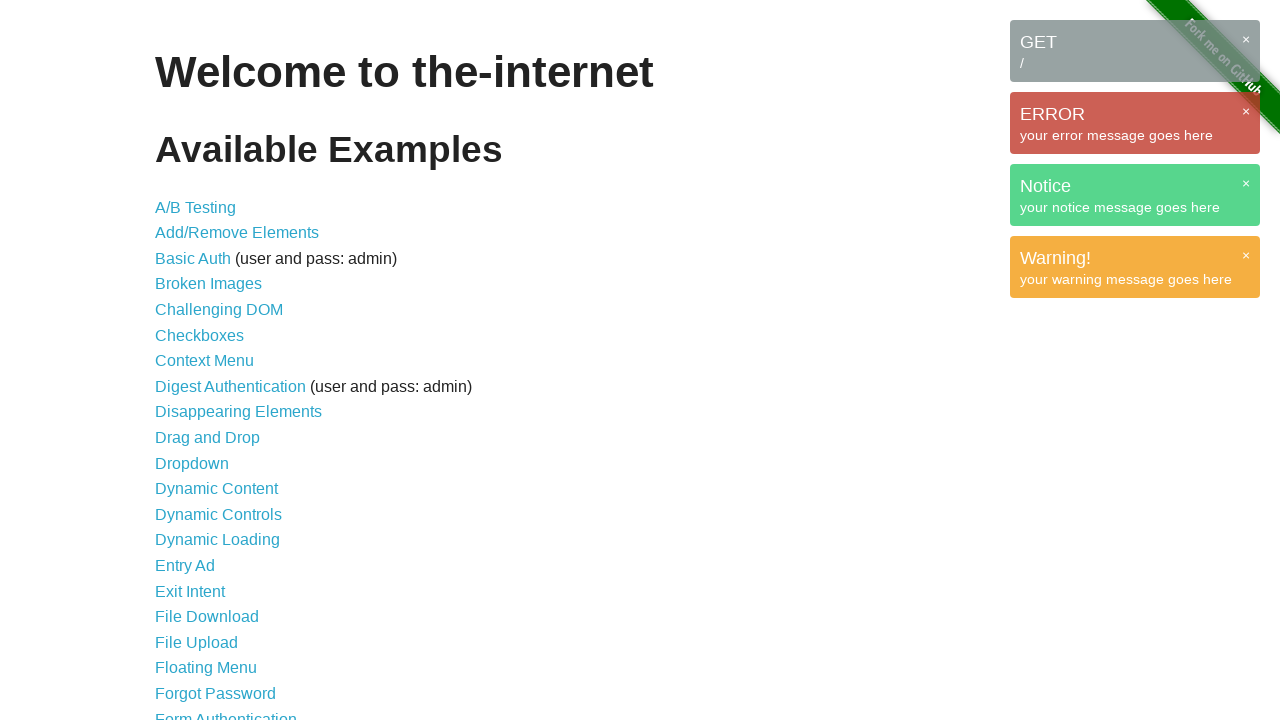

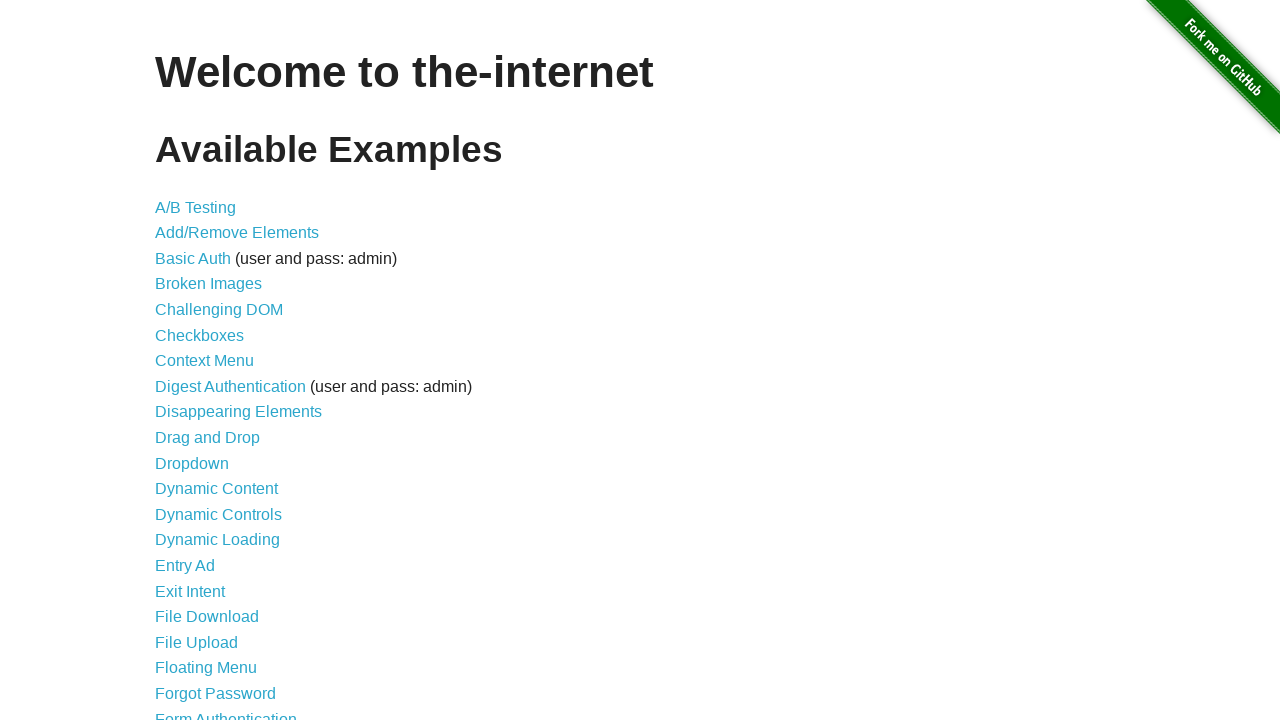